Tests JavaScript alert handling by navigating to a W3Schools demo page, clicking a button that triggers an alert, and accepting the alert dialog.

Starting URL: https://www.w3schools.com/js/tryit.asp?filename=tryjs_alert

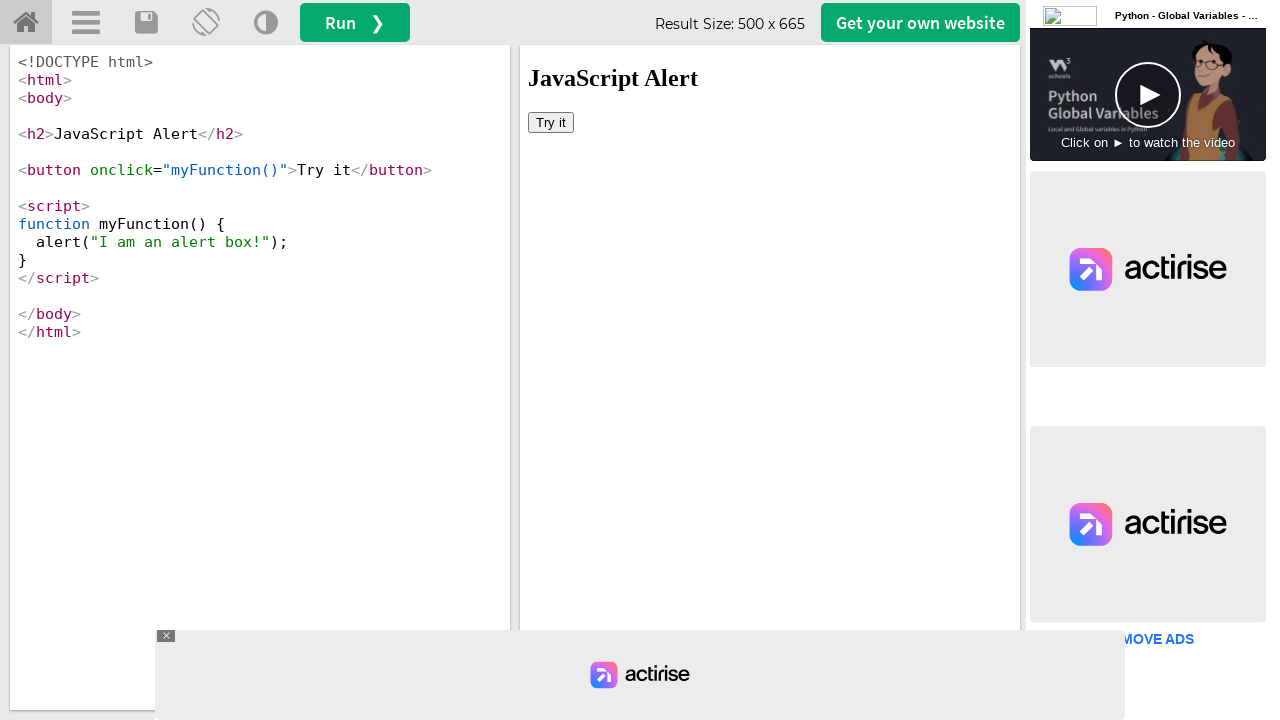

Set up dialog handler to accept alerts
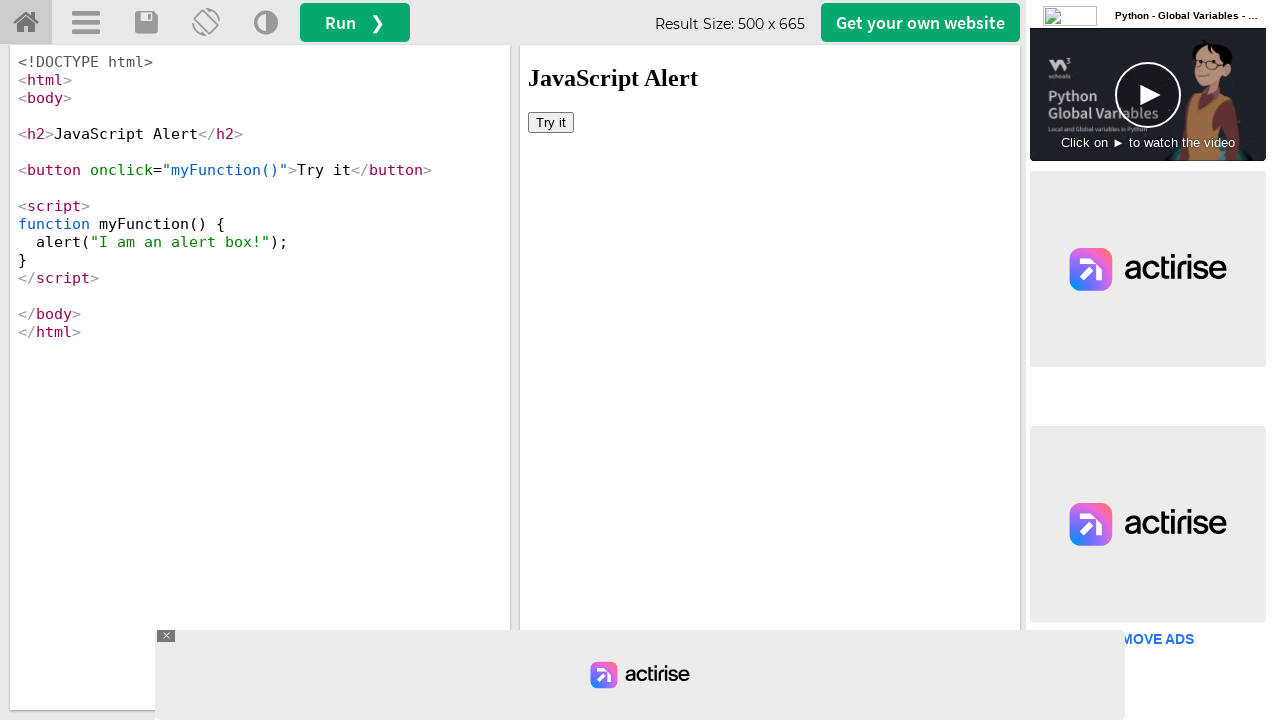

Located the iframeResult element
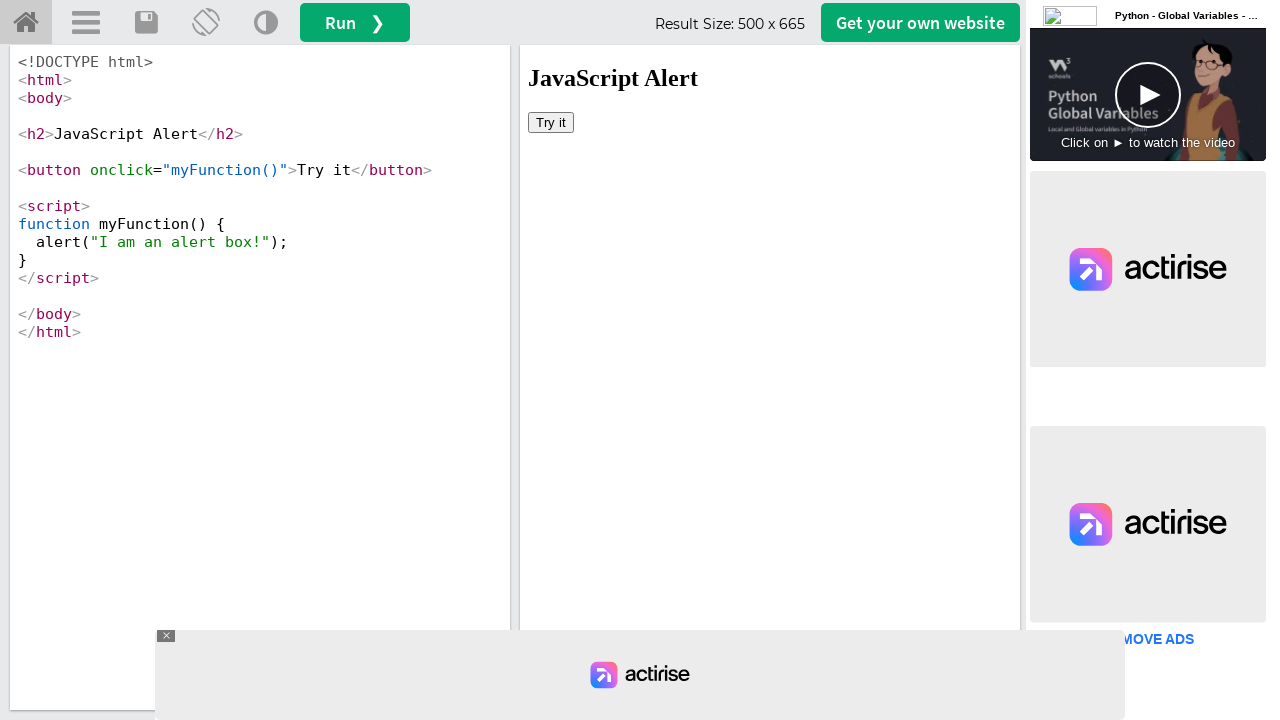

Clicked button inside iframe that triggers the alert at (551, 122) on #iframeResult >> internal:control=enter-frame >> button
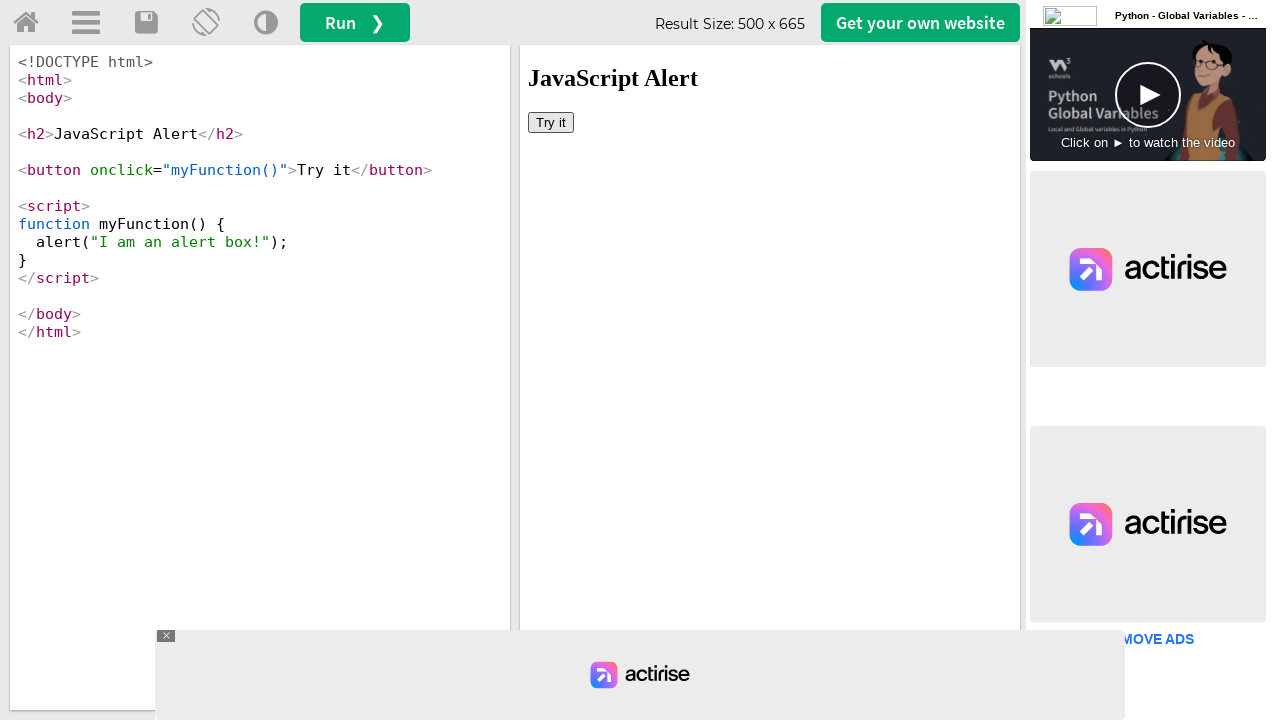

Waited 500ms for dialog to be handled
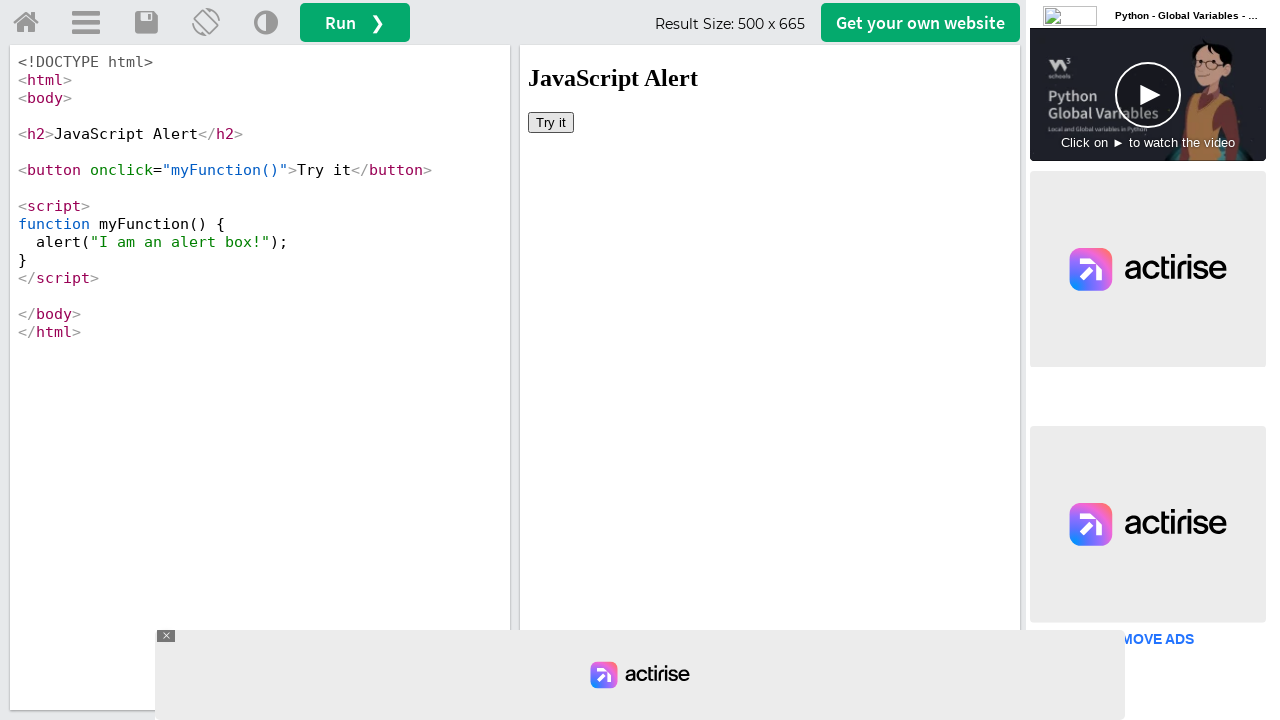

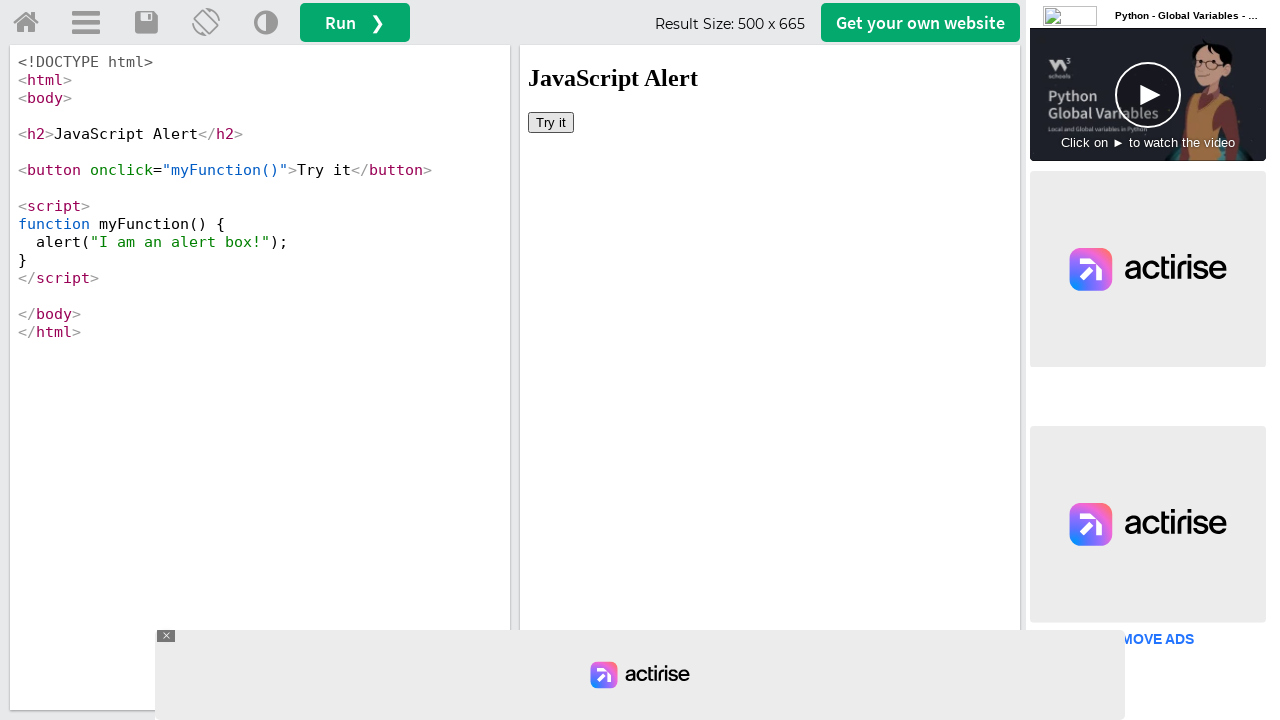